Navigates to a Polish celebrity news website and executes JavaScript to ensure all div elements are displayed by setting their display style to 'block'.

Starting URL: https://www.pudelek.pl

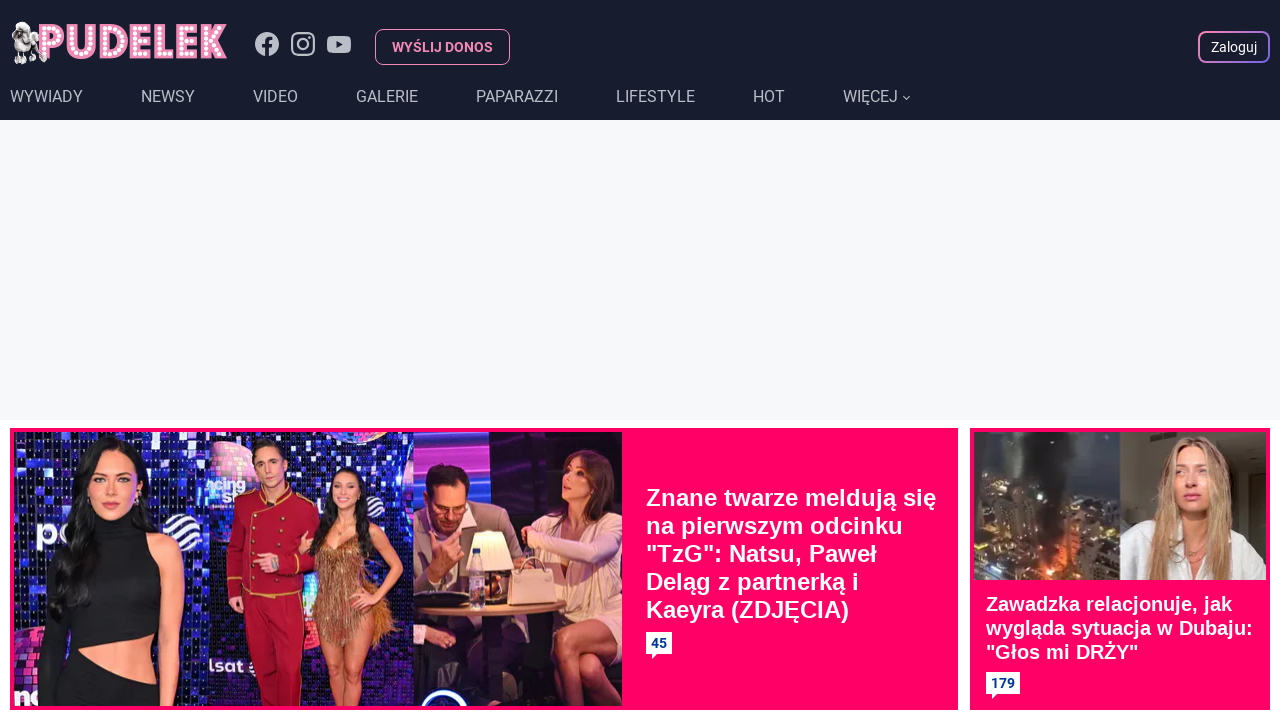

Navigated to Polish celebrity news website pudelek.pl
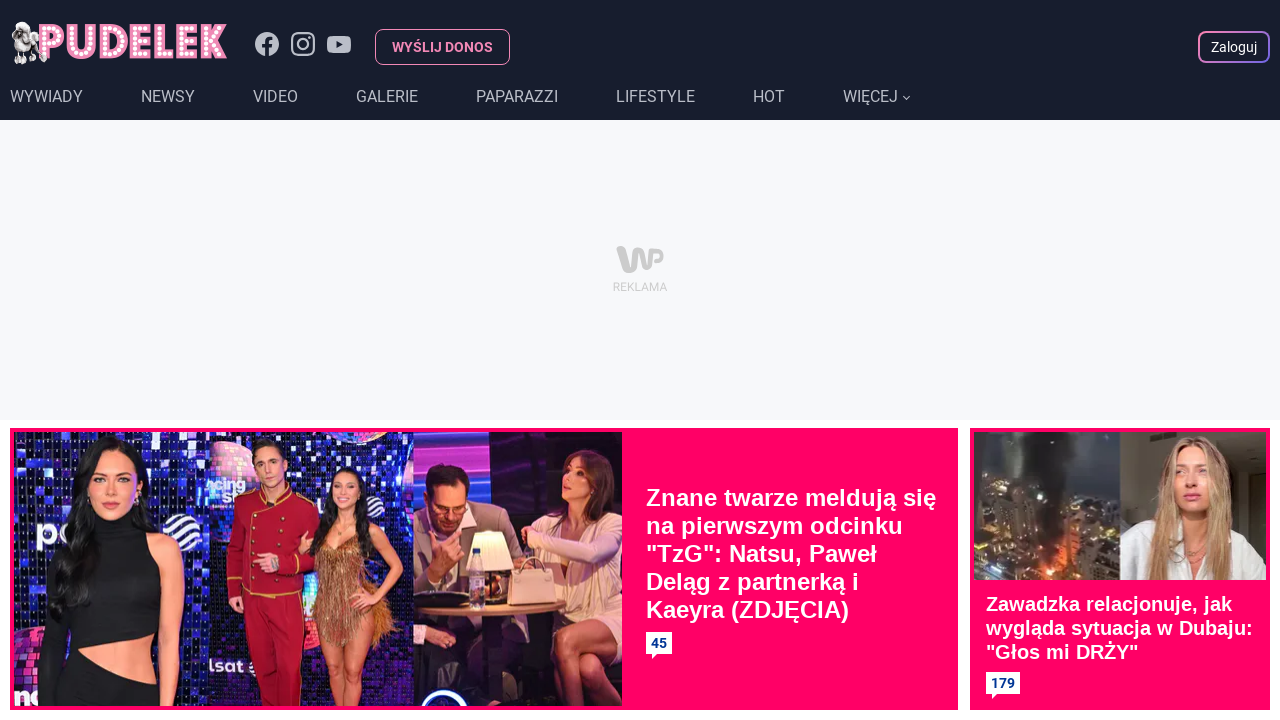

Executed JavaScript to set display style to 'block' for all div elements
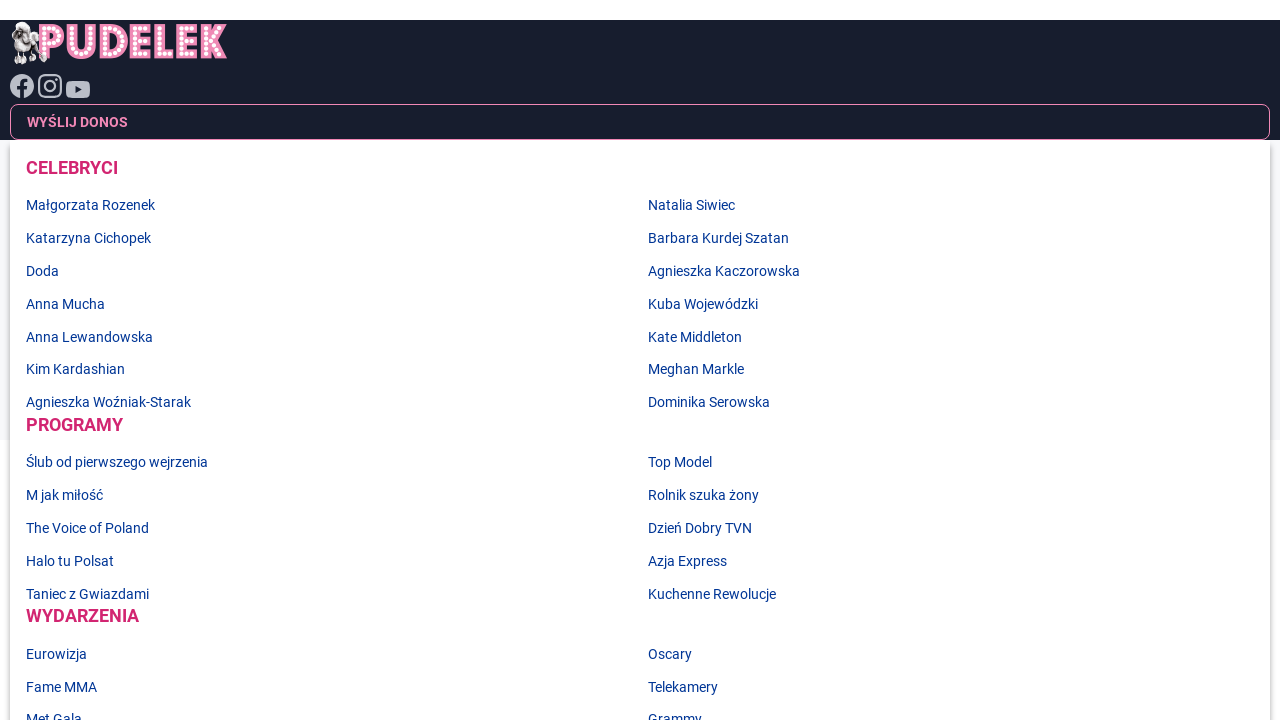

Waited 1000ms for page to reflect changes
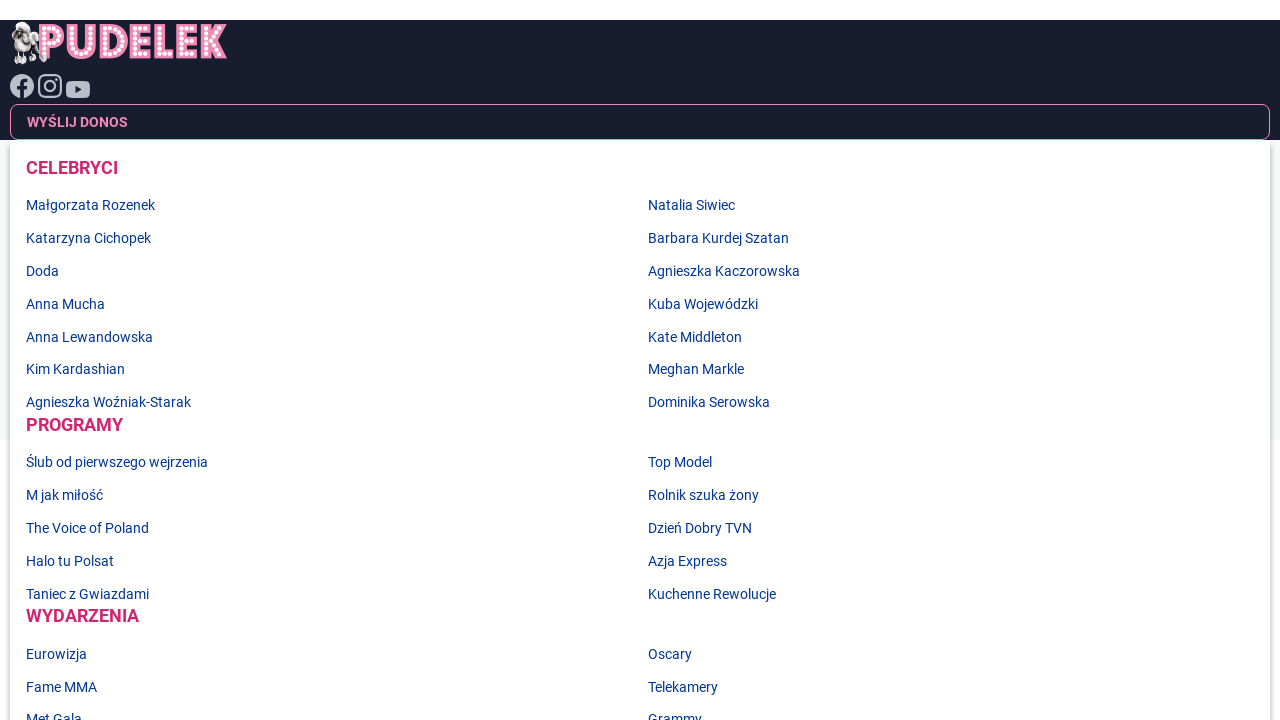

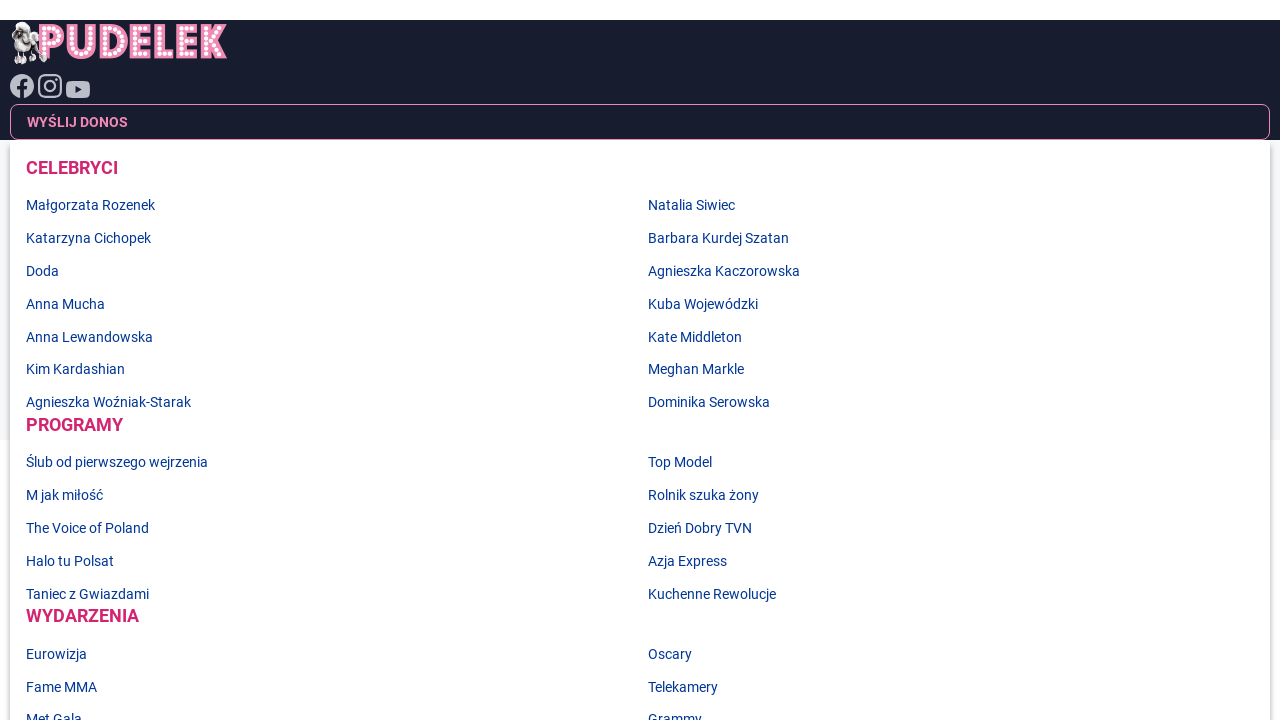